Tests form submission by selecting an option from a dropdown and clicking the submit button, then verifying the success message

Starting URL: https://www.selenium.dev/selenium/web/web-form.html

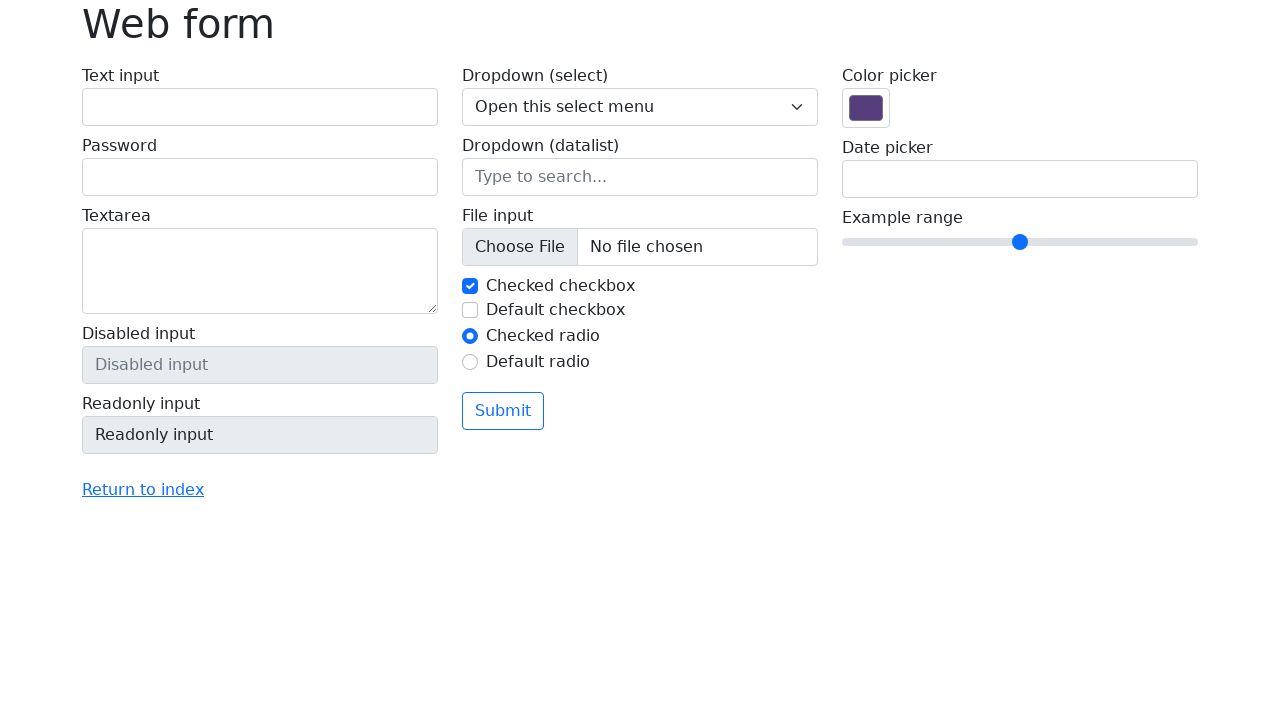

Clicked on the dropdown select element at (640, 107) on select[name='my-select']
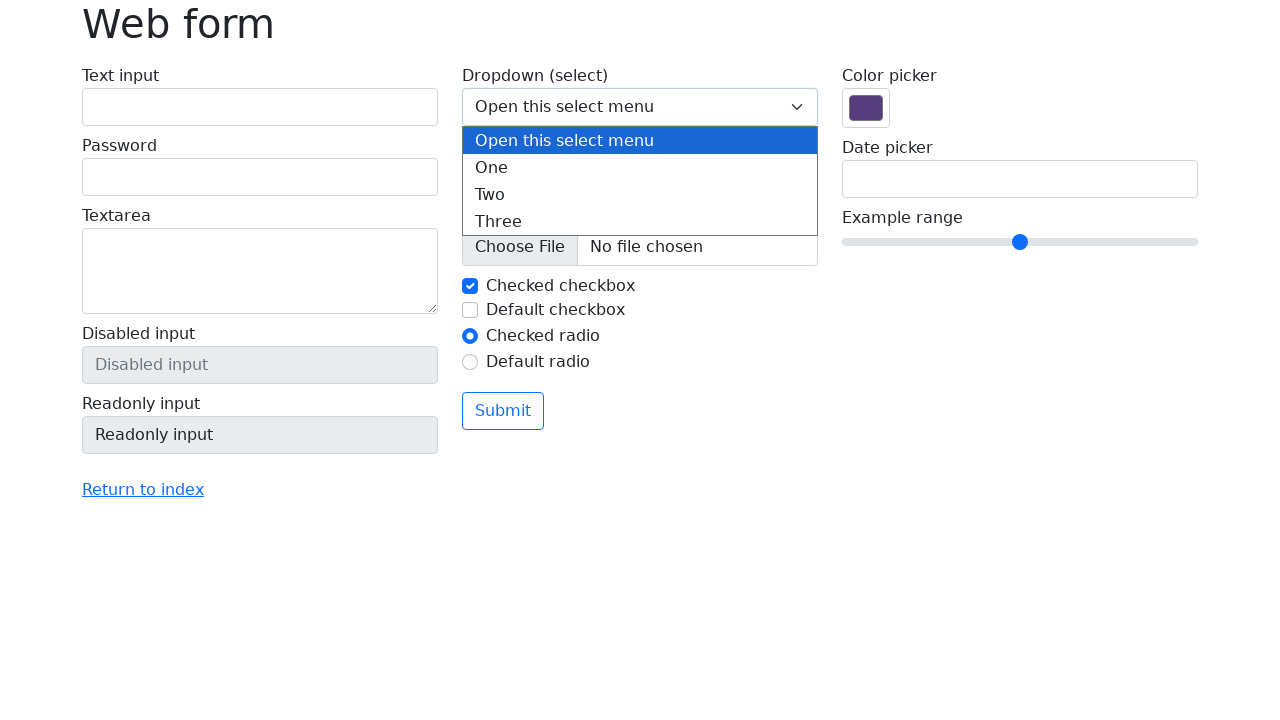

Selected option with value '2' from the dropdown on select[name='my-select']
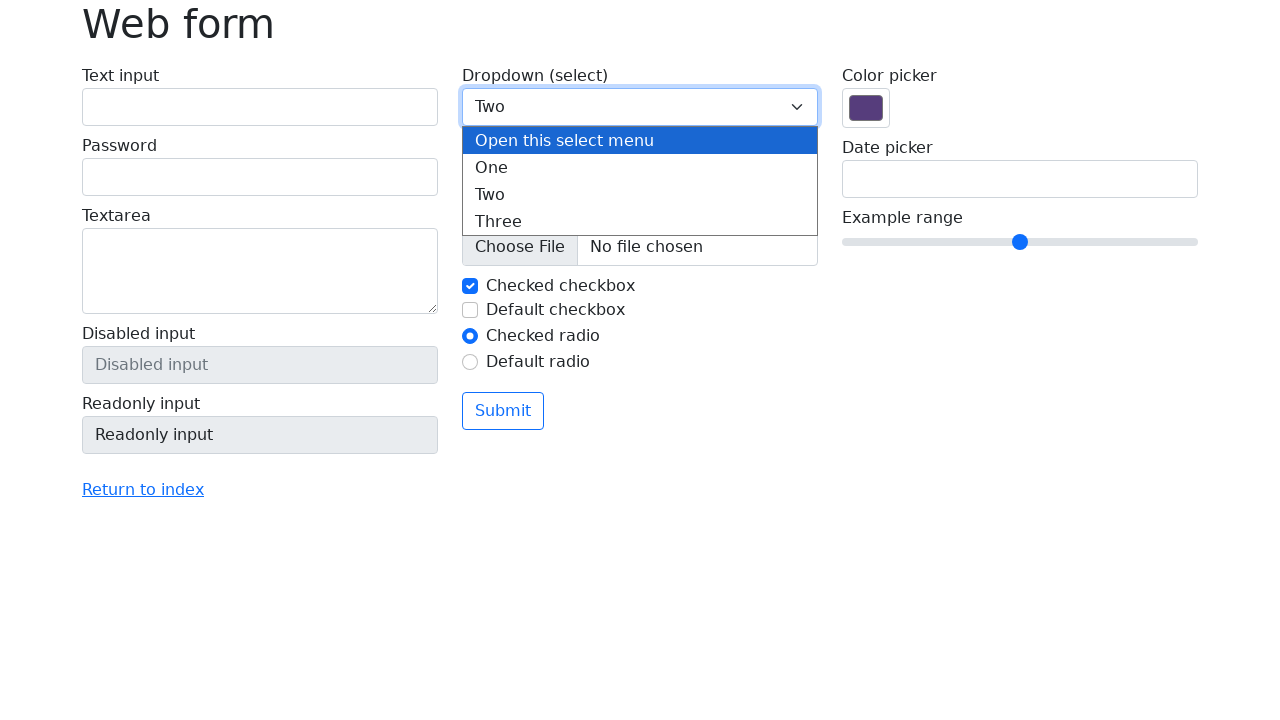

Clicked the submit button at (503, 411) on [type='submit']
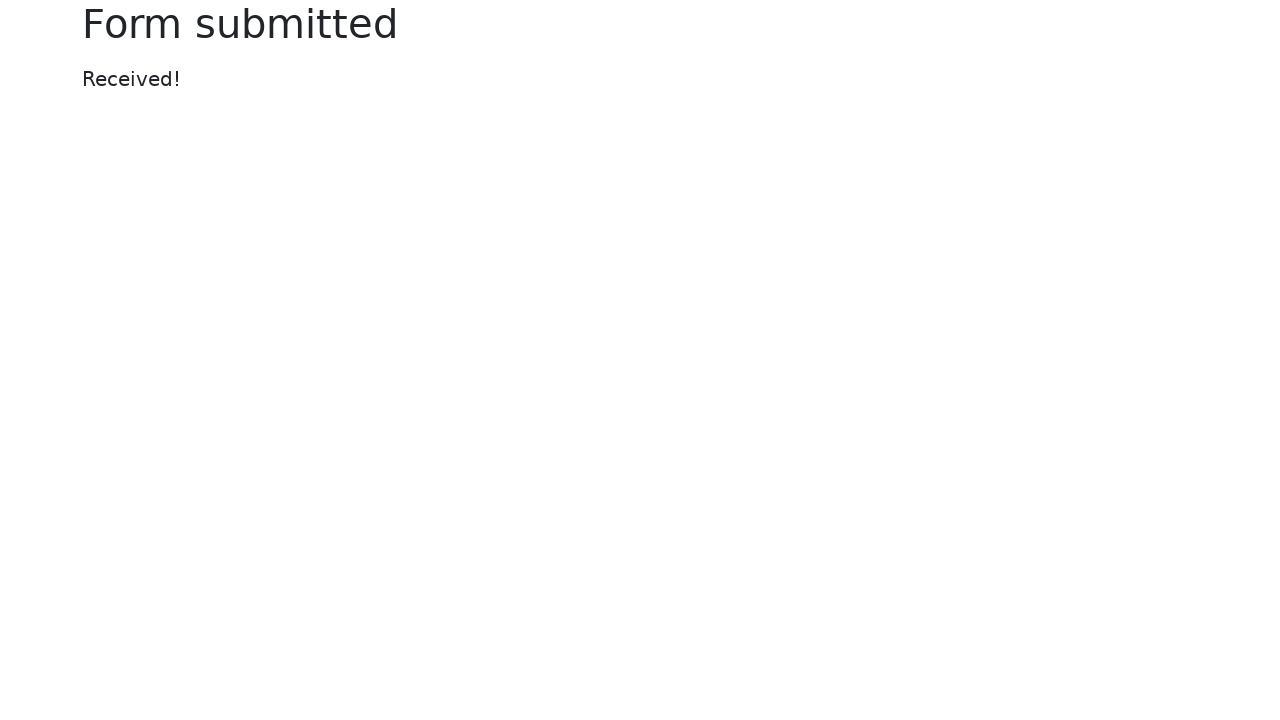

Success message appeared after form submission
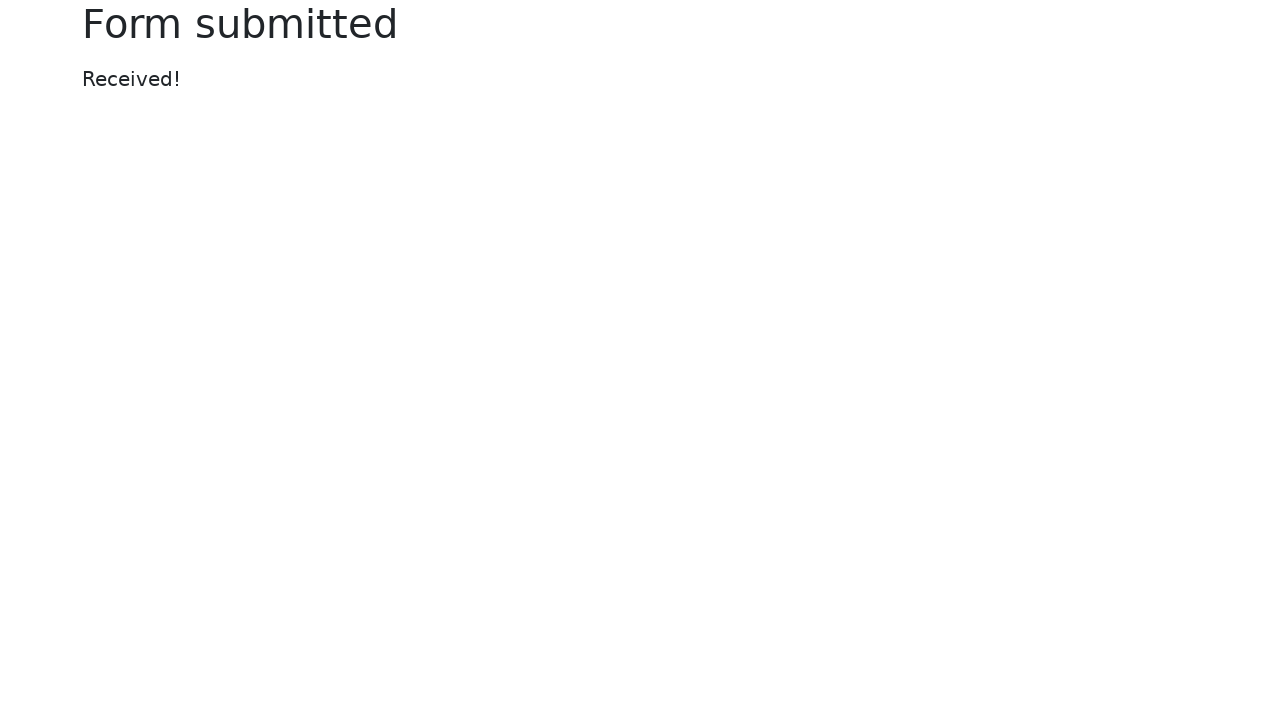

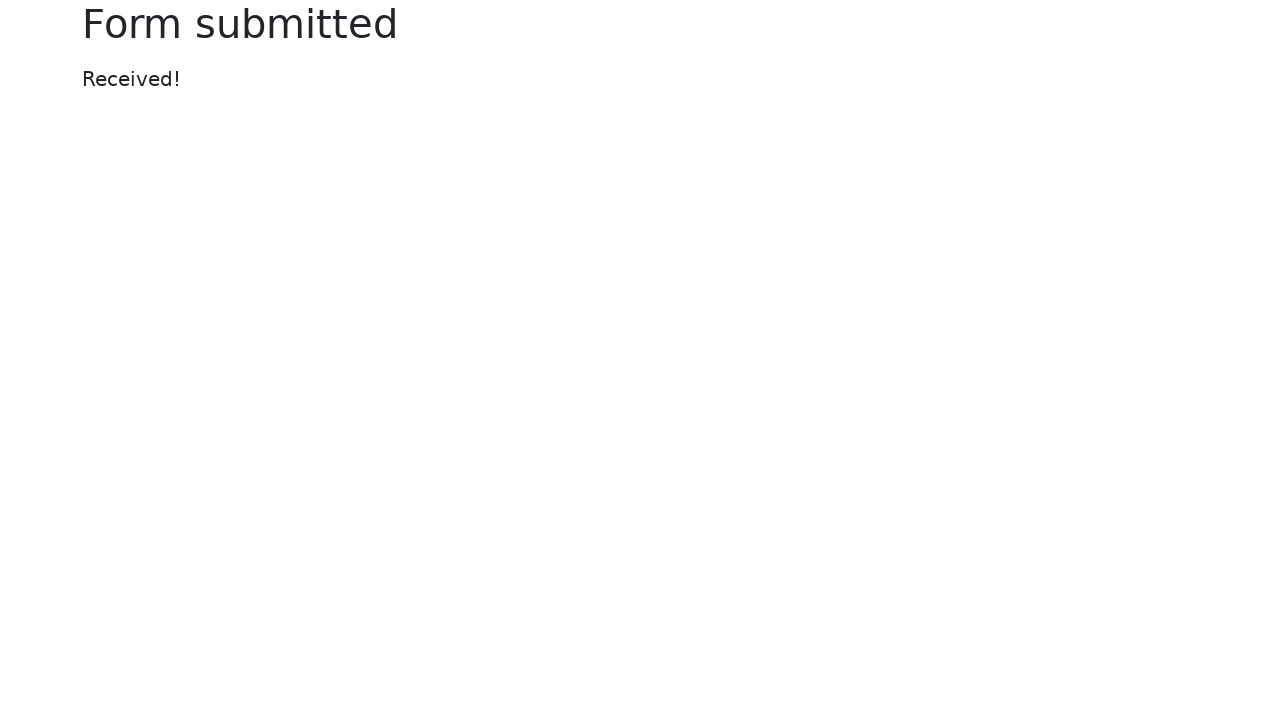